Tests adding another todo item to the sample todo application by entering text and pressing return, then verifying the todo was added.

Starting URL: https://lambdatest.github.io/sample-todo-app/

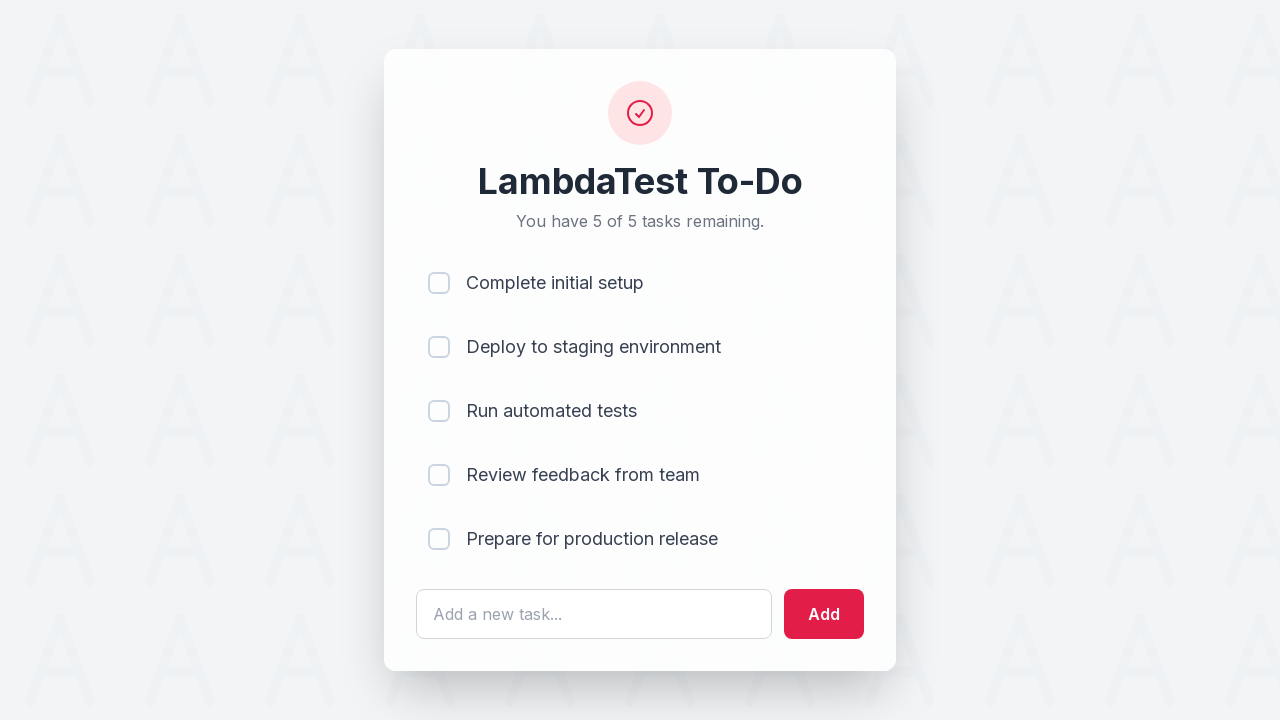

Filled todo input field with 'Learn Playwright' on #sampletodotext
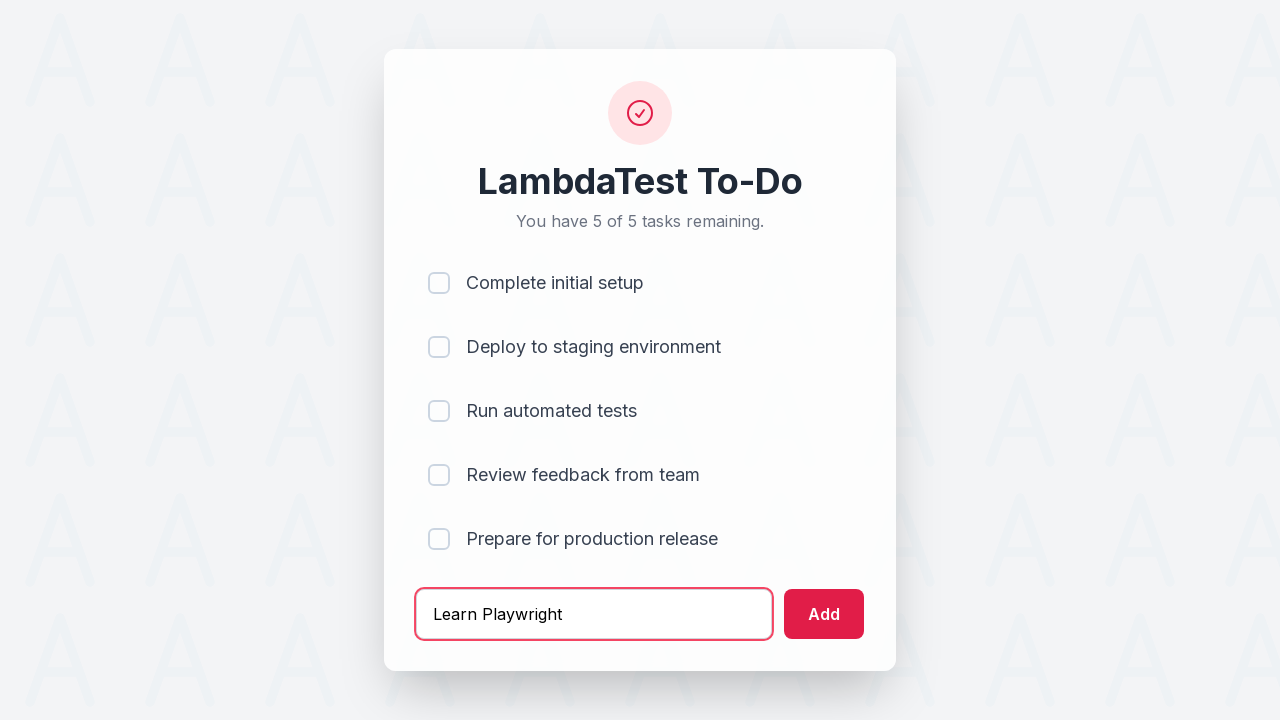

Pressed Enter to submit the new todo item on #sampletodotext
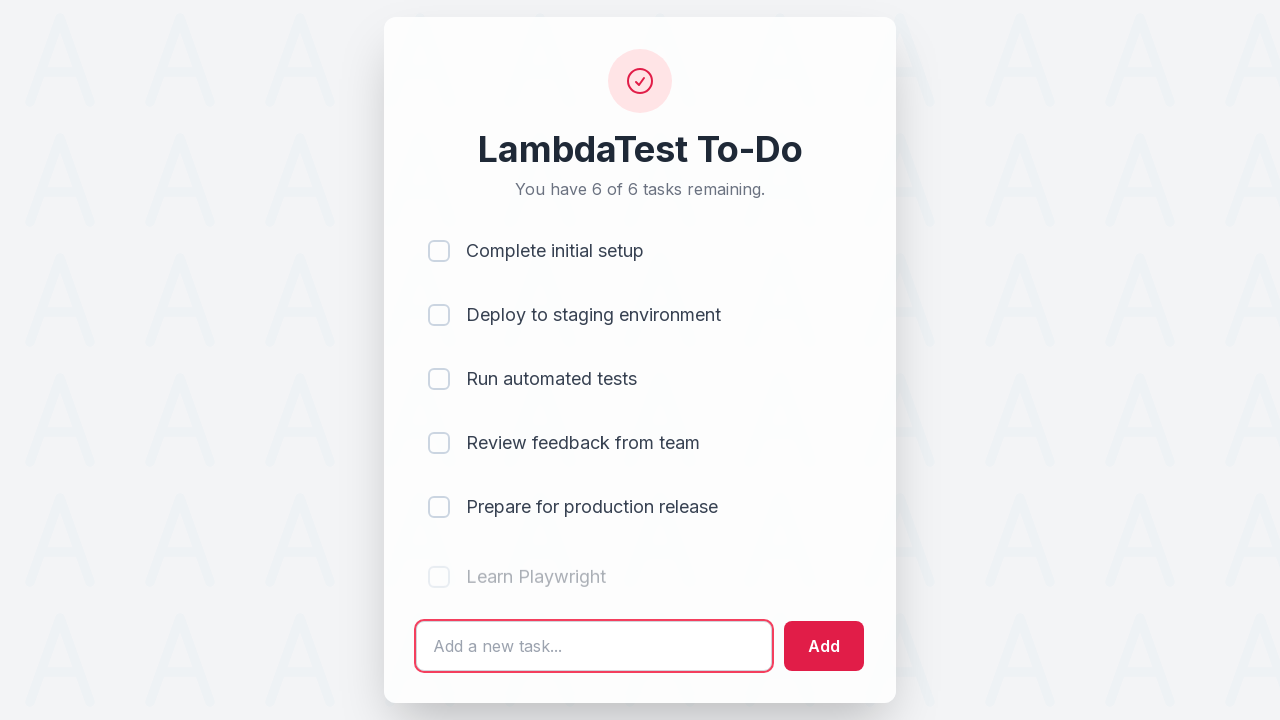

New todo item appeared in the list
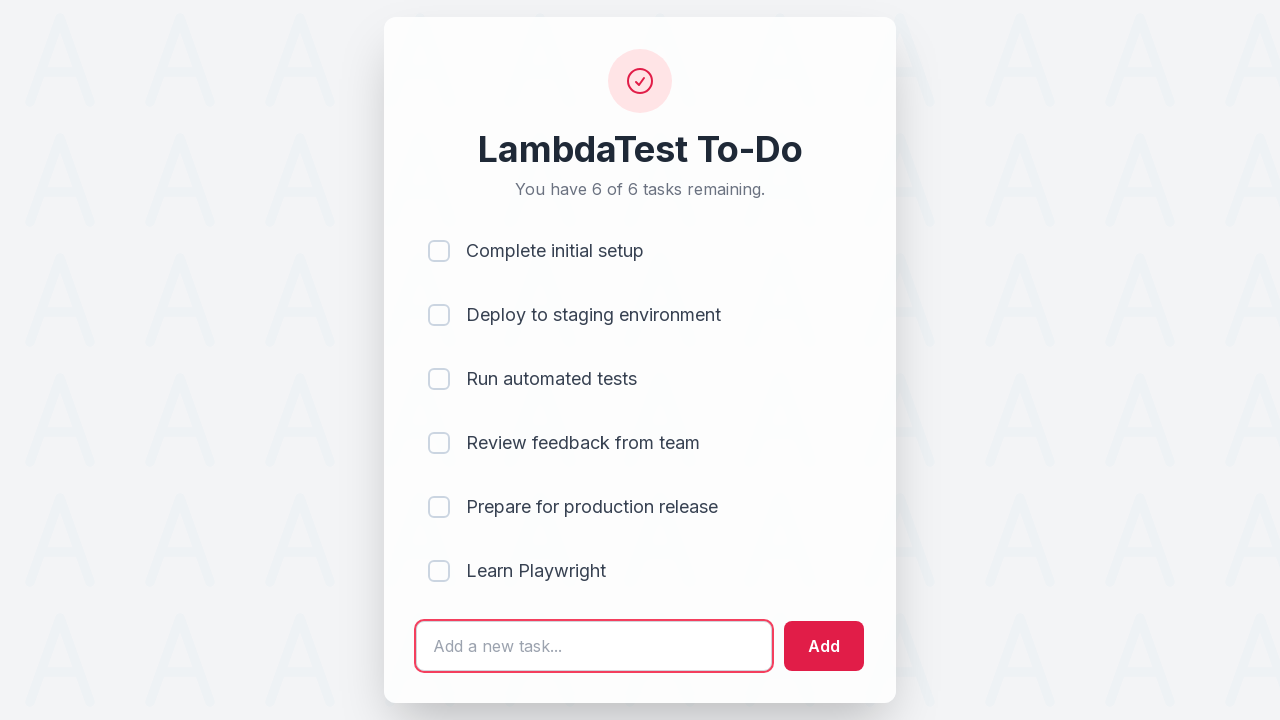

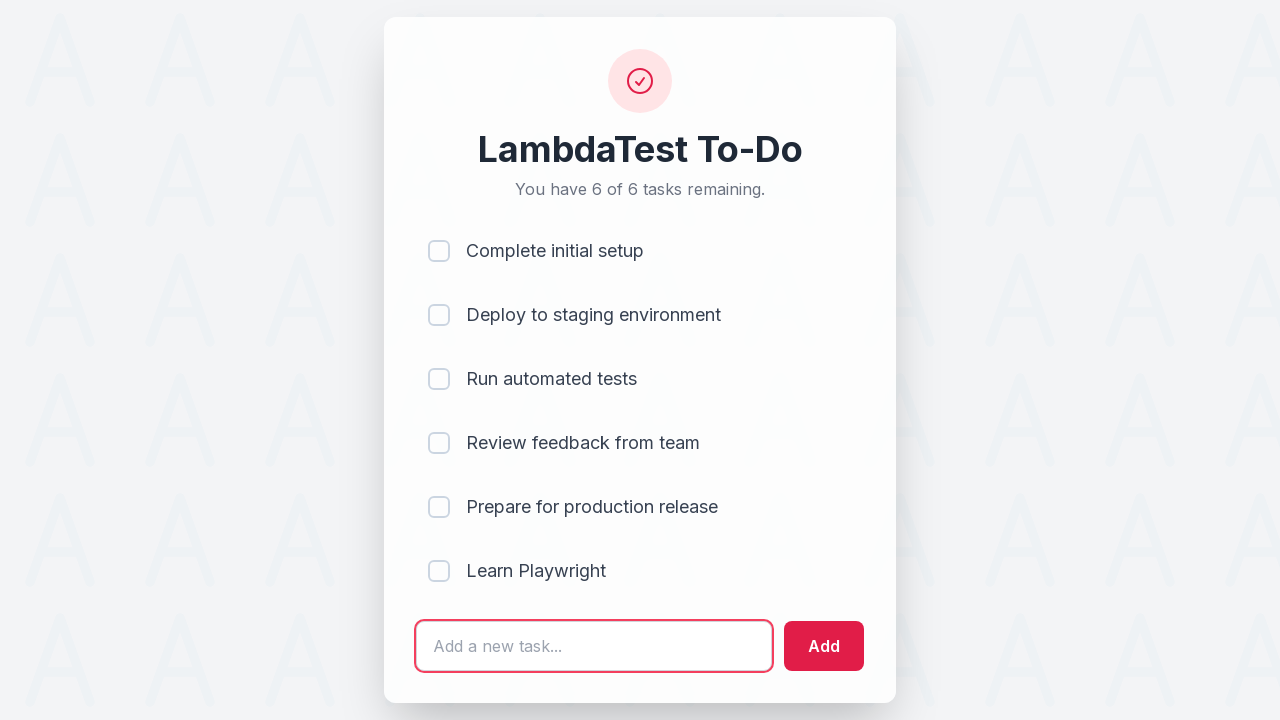